Tests the add/remove elements functionality by clicking the Add Element button to create a Delete button, verifying it appears, then clicking Delete to remove it and verifying it's no longer displayed.

Starting URL: https://practice.cydeo.com/add_remove_elements/

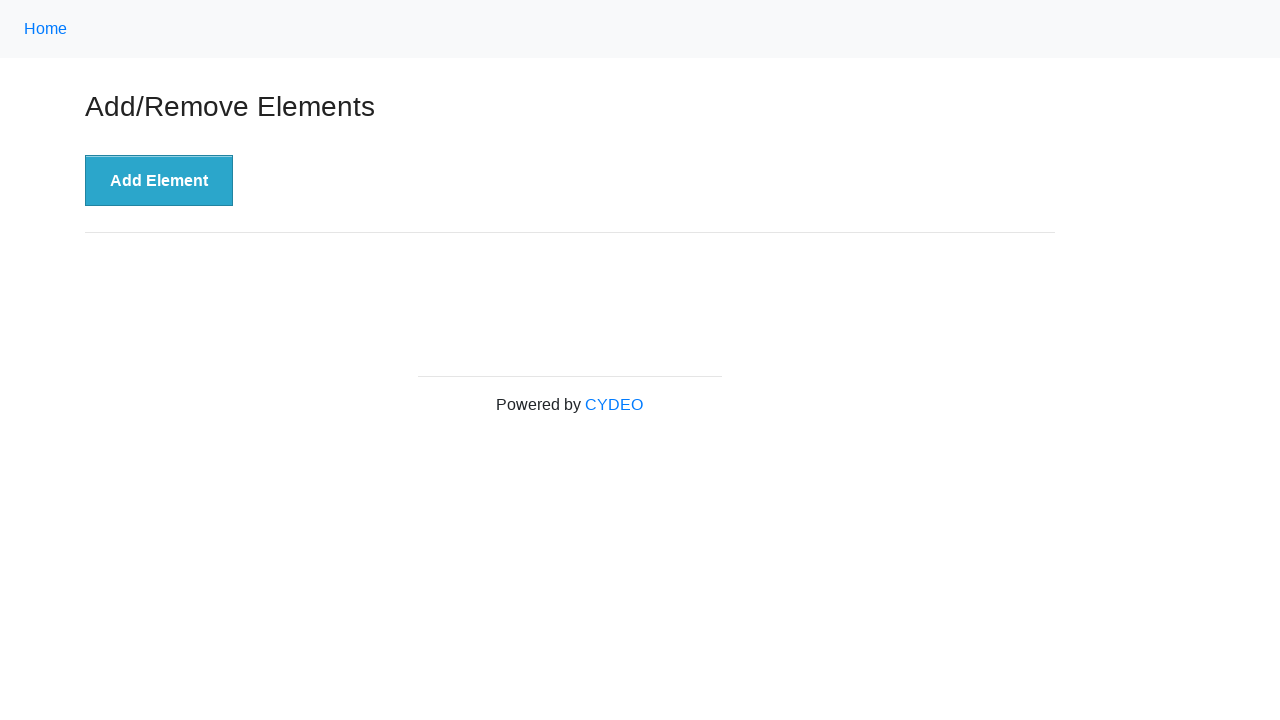

Clicked the 'Add Element' button at (159, 181) on xpath=//button[.='Add Element']
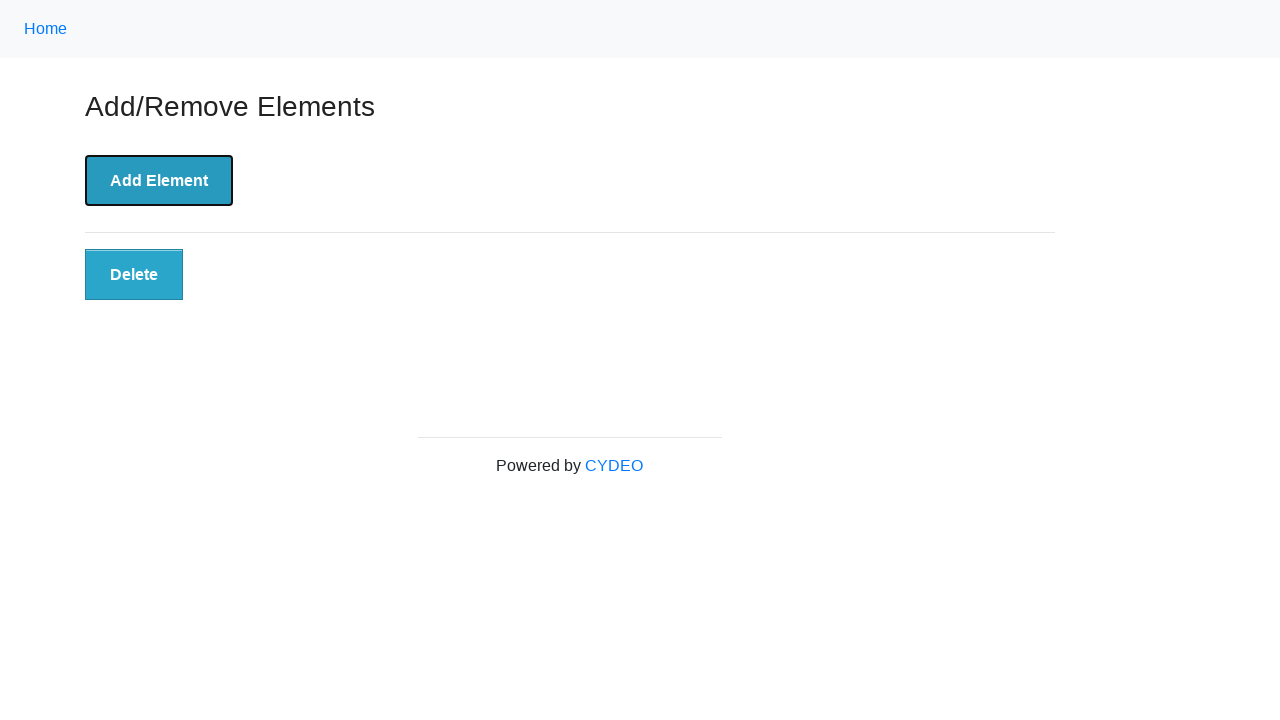

Located the Delete button element
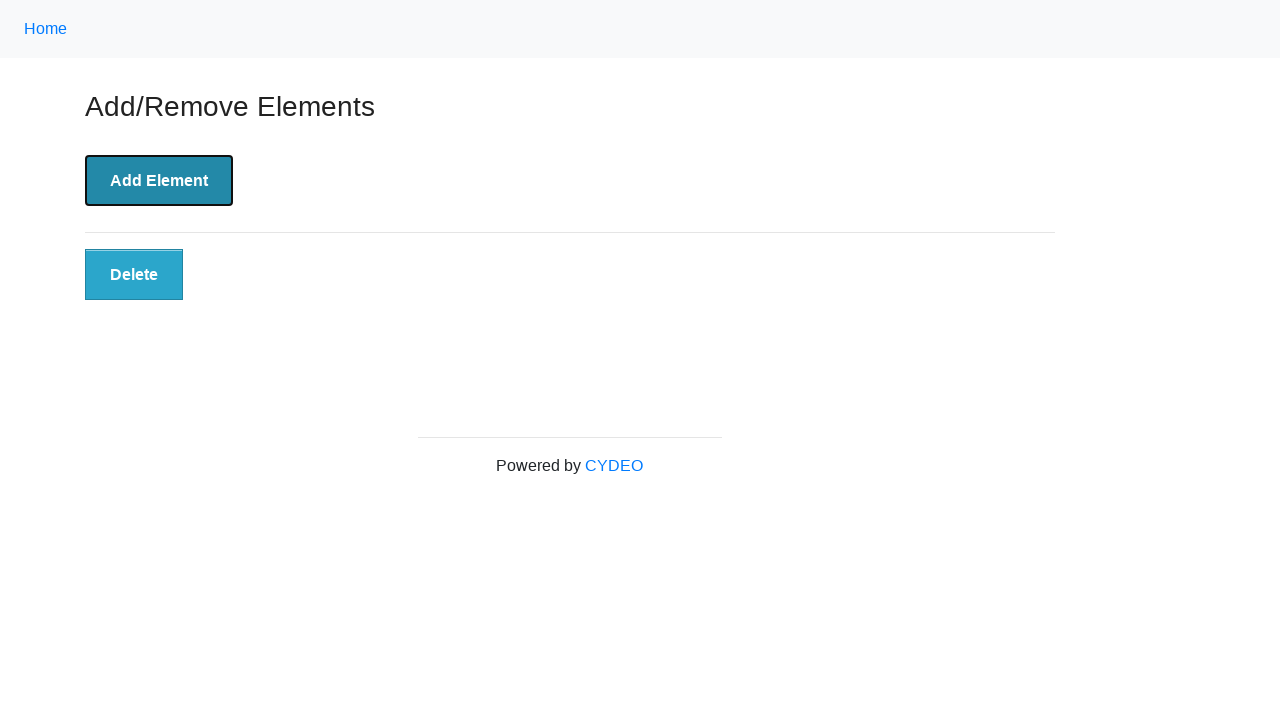

Delete button became visible after Add Element action
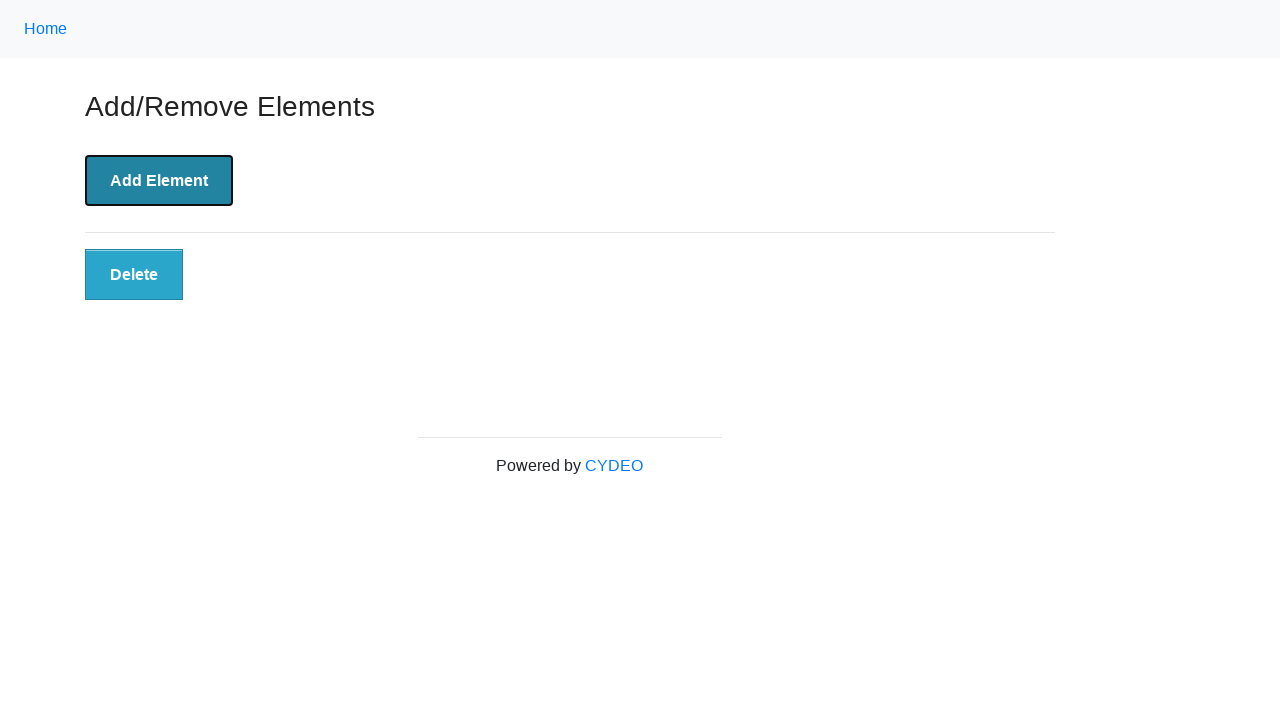

Verified Delete button is visible
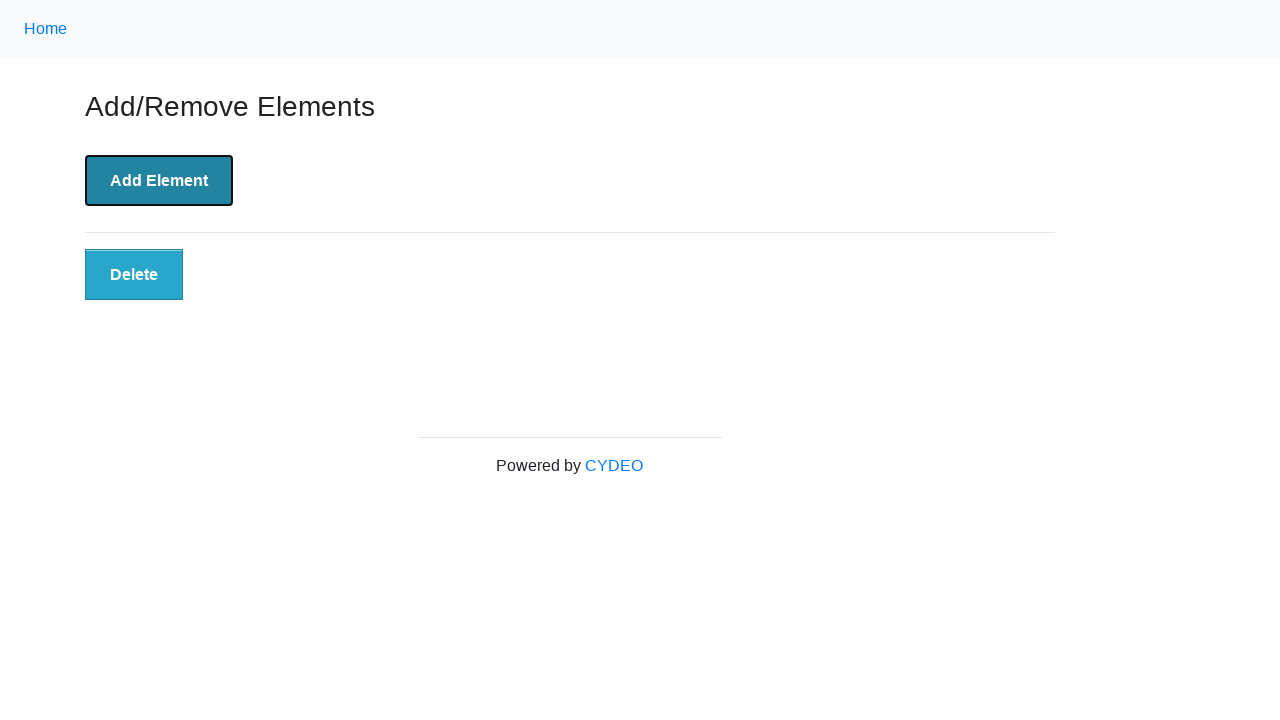

Clicked the Delete button at (134, 275) on button.added-manually
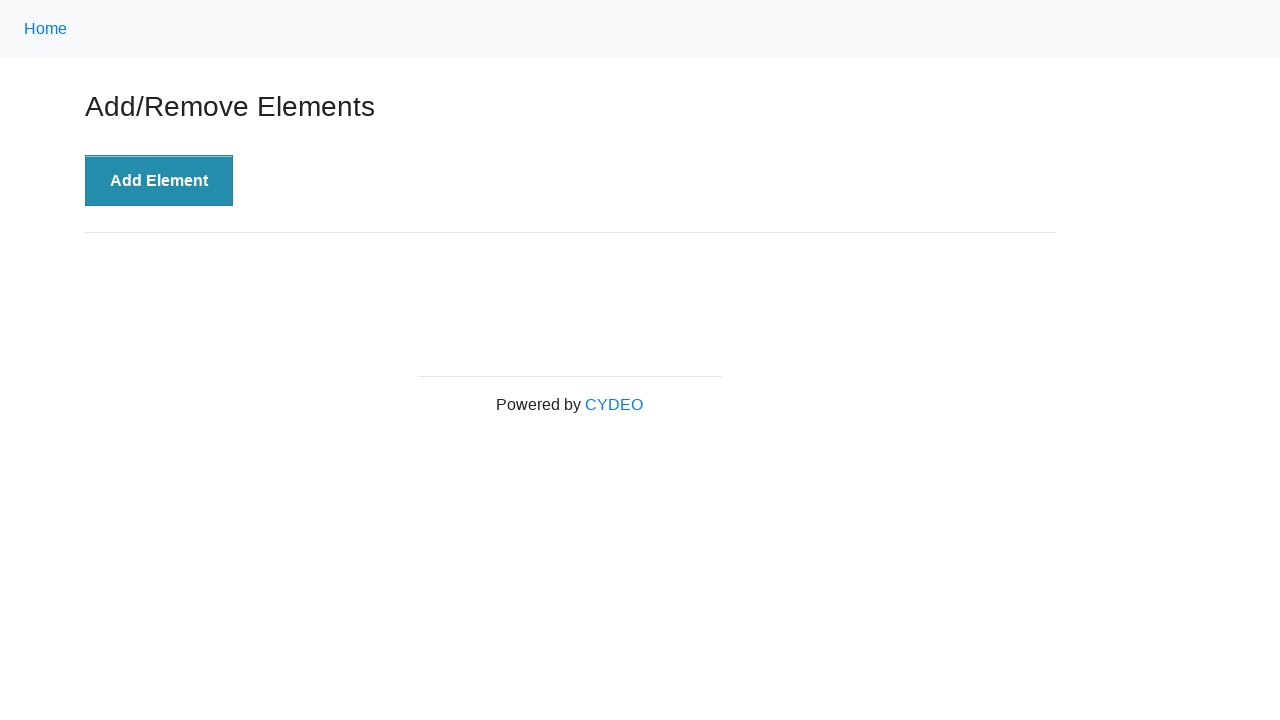

Delete button has been removed from the page
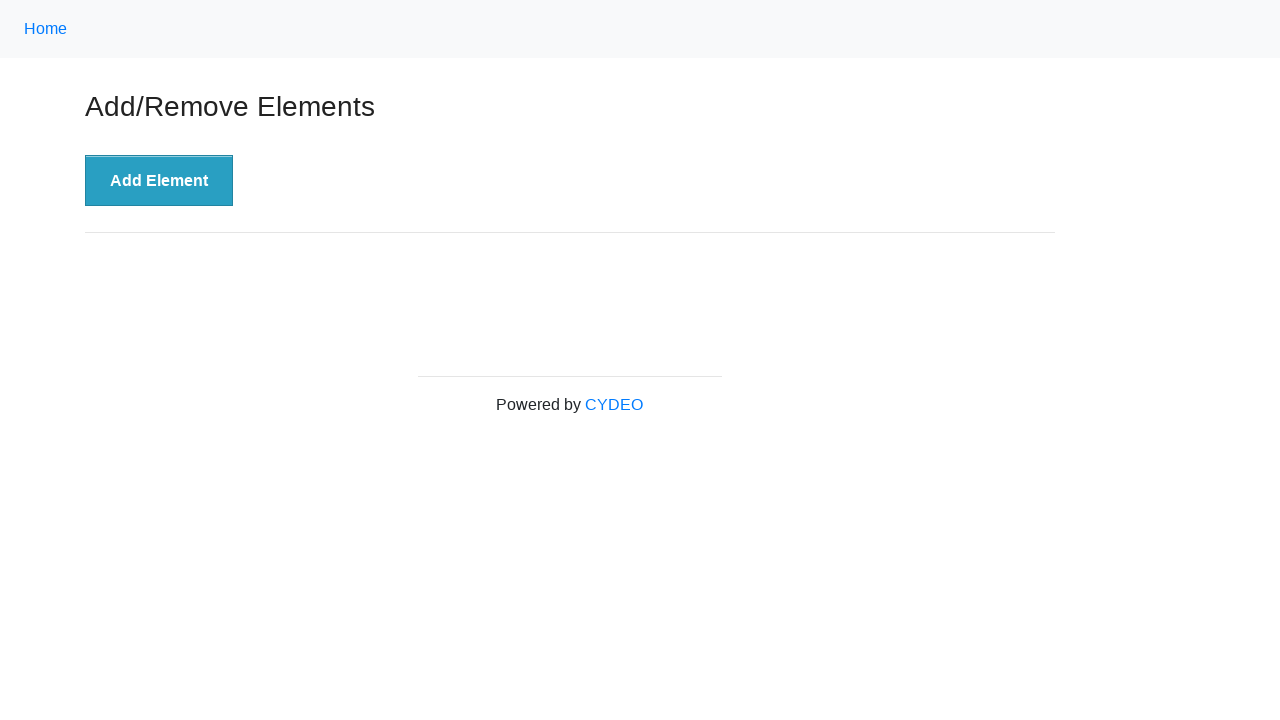

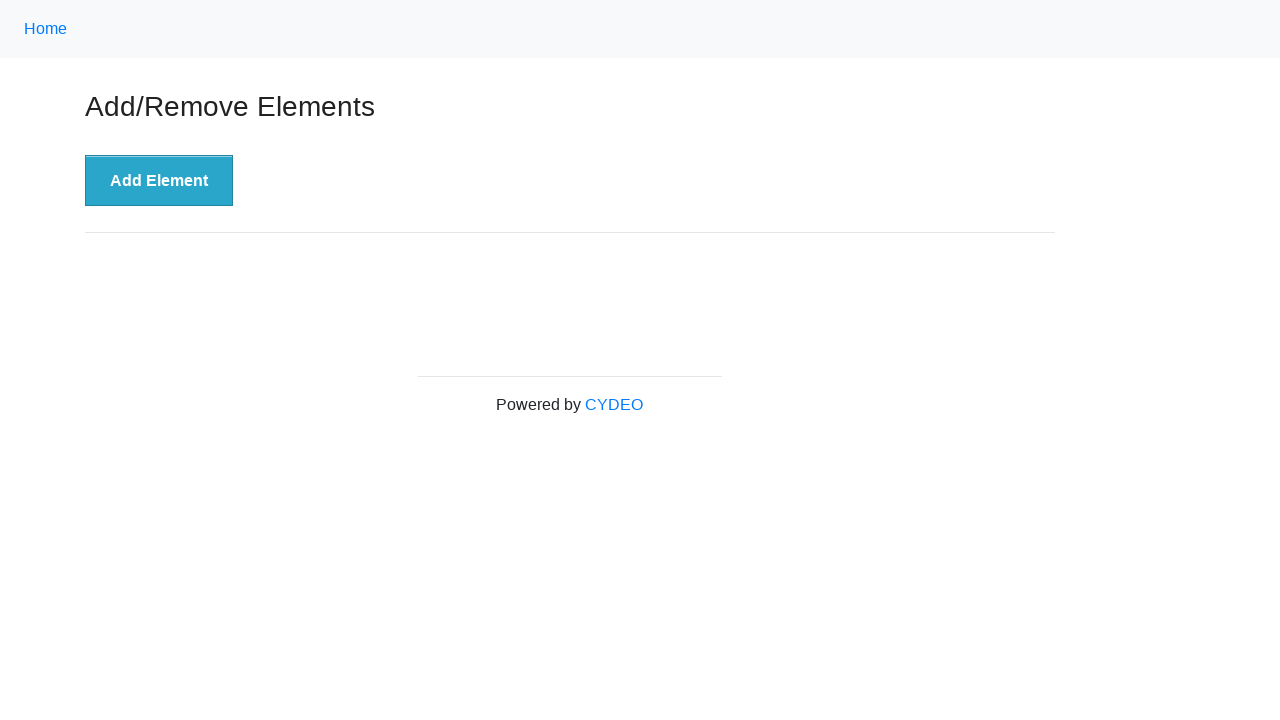